Navigates to autocomplete form and fills in address fields including street, city, admin area, postal code, and country

Starting URL: https://formy-project.herokuapp.com/

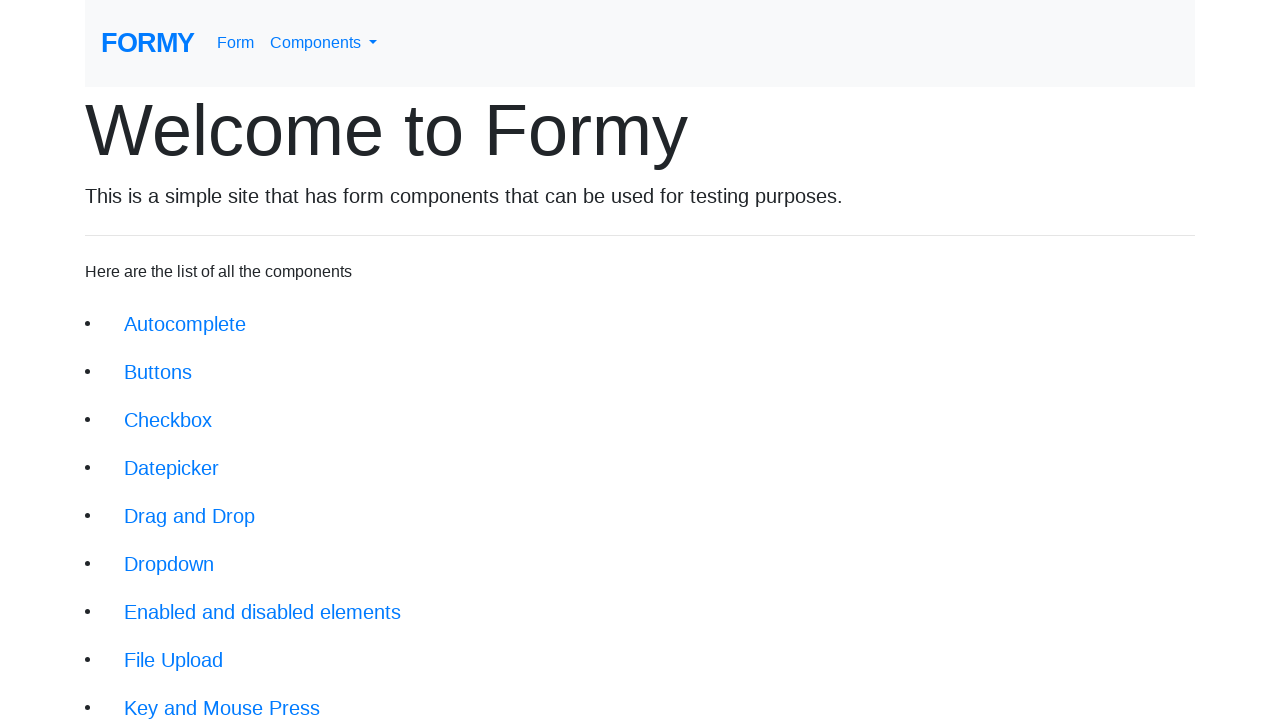

Clicked autocomplete form link at (185, 324) on body > div > div > li:nth-child(5) > a
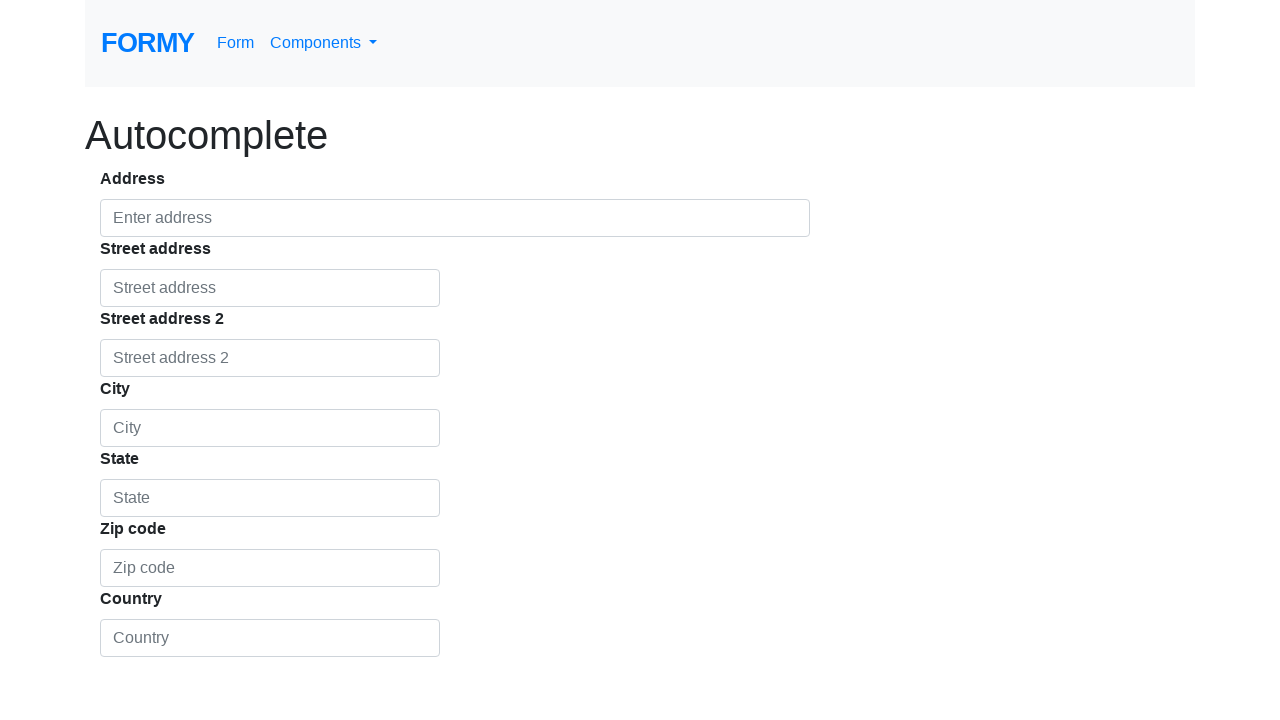

Filled street number field with 'rue Voltaire' on #street_number
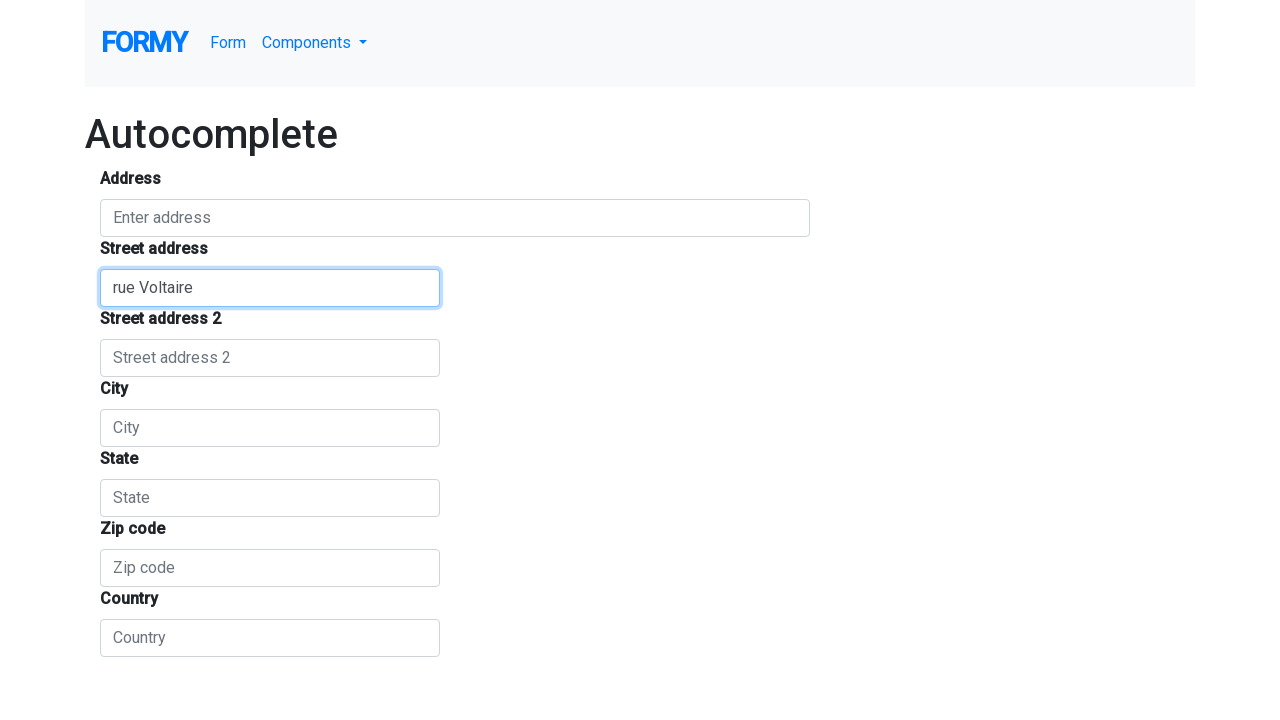

Filled route field with '5' on #route
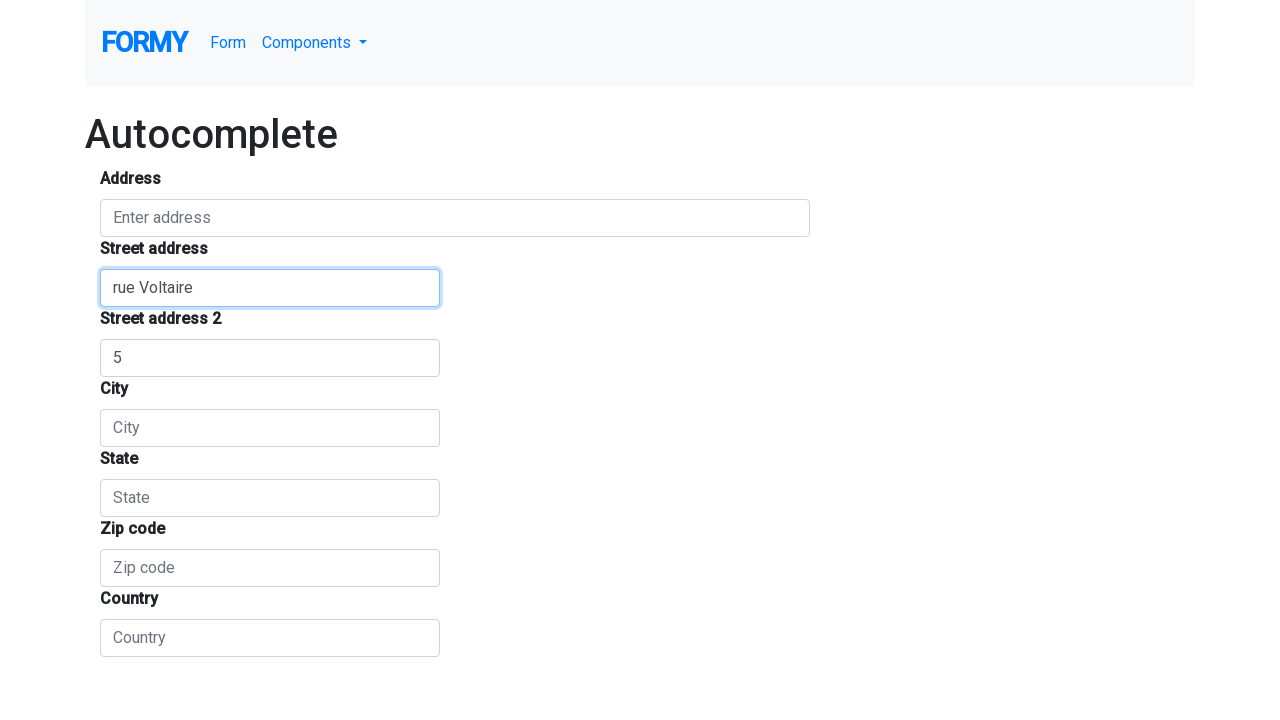

Filled city field with 'Paris' on #locality
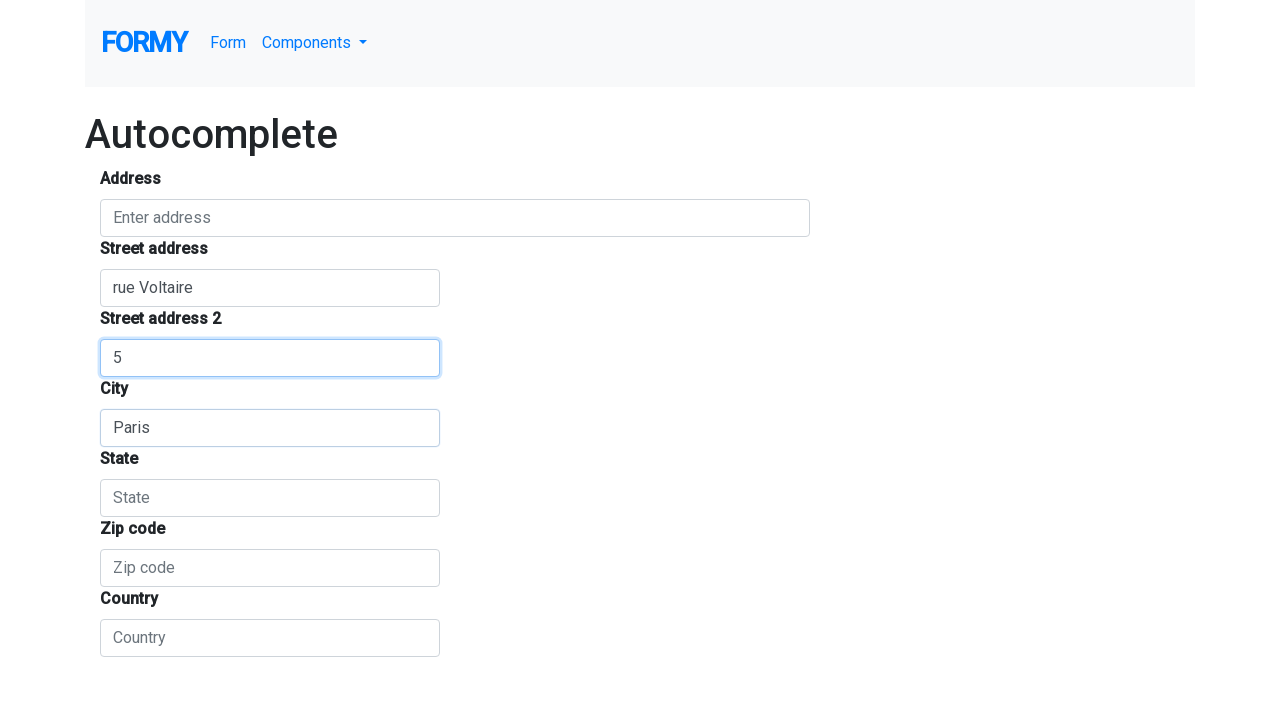

Filled administrative area field with 'Ille-de-France' on #administrative_area_level_1
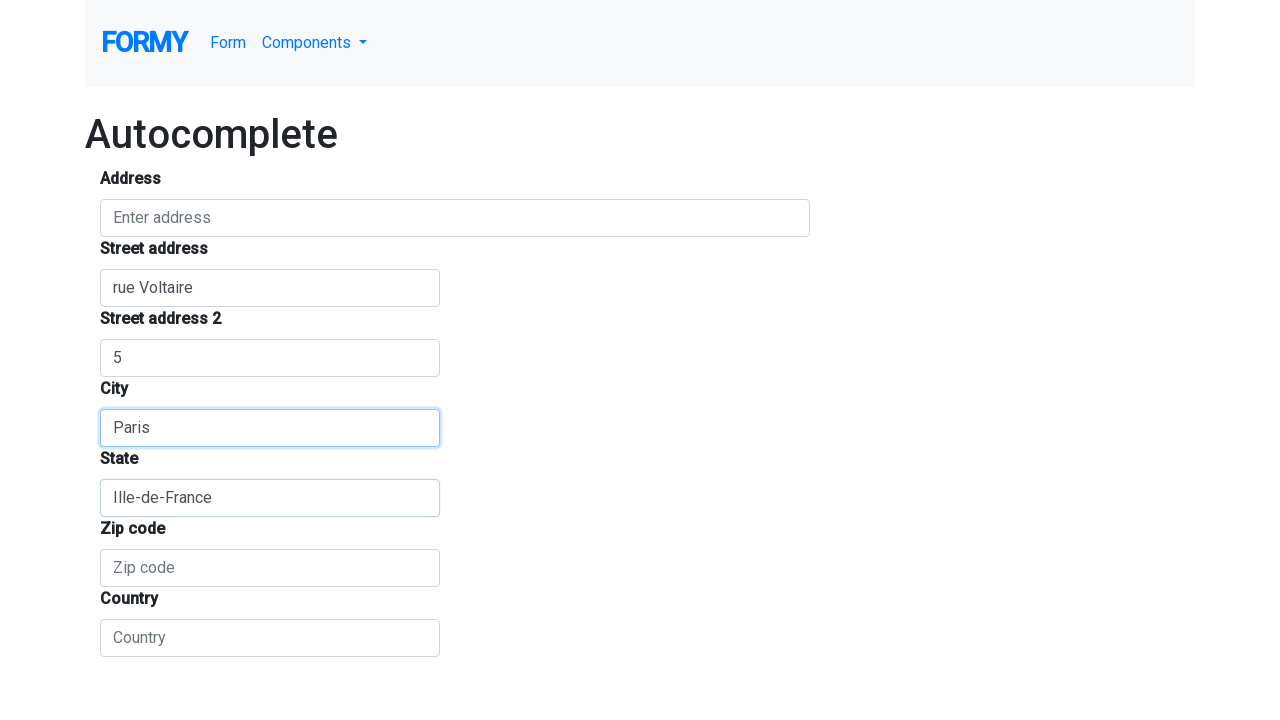

Filled postal code field with '401999' on #postal_code
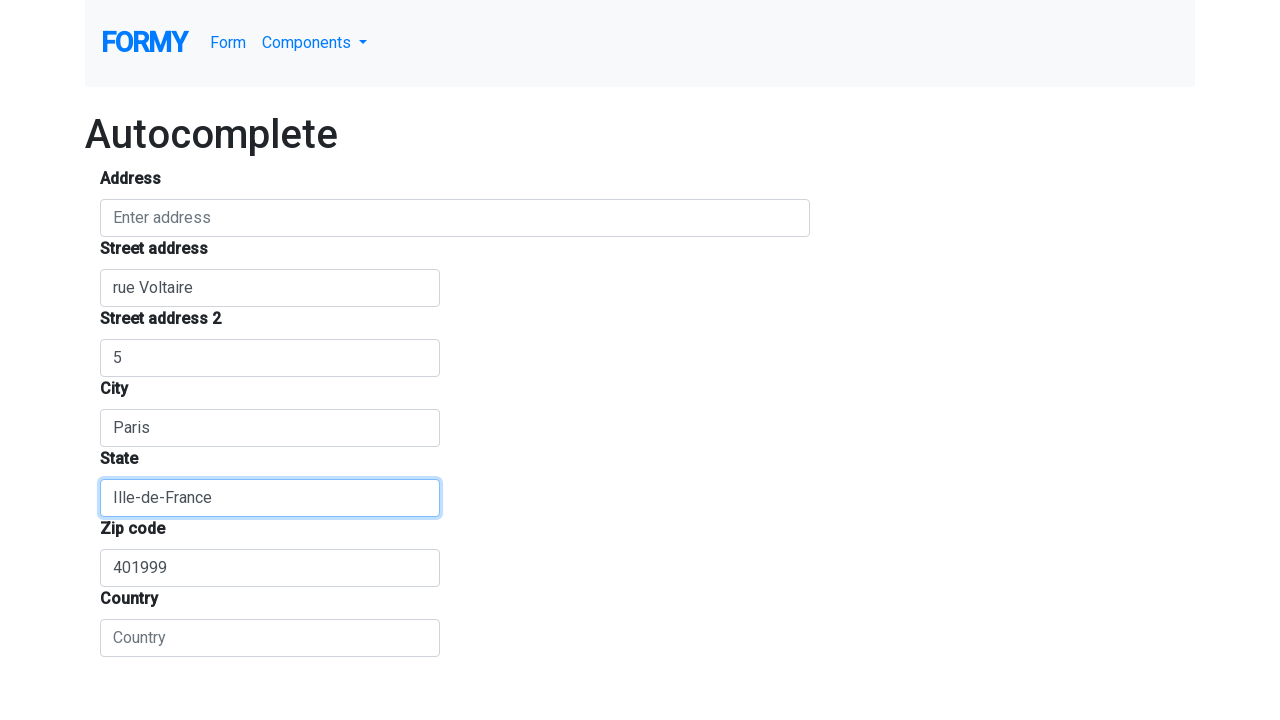

Filled country field with 'France' on #country
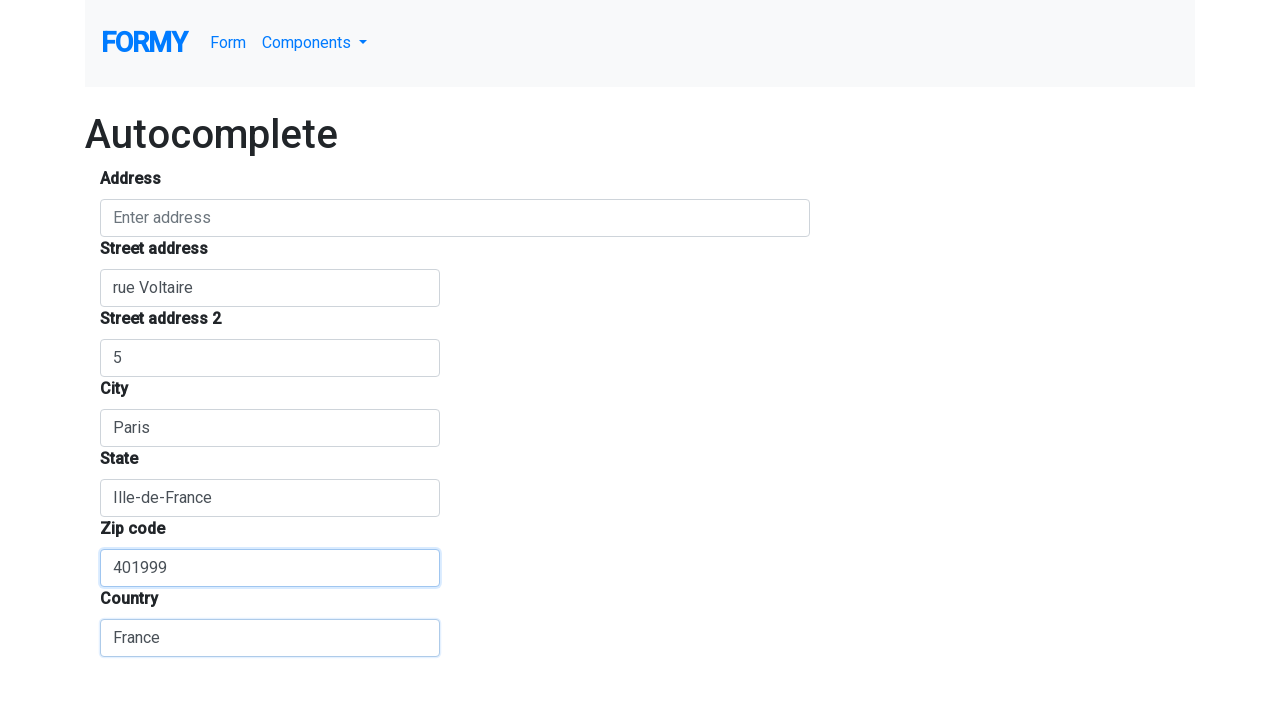

Filled autocomplete address field with 'Paris, 21eme' on #autocomplete
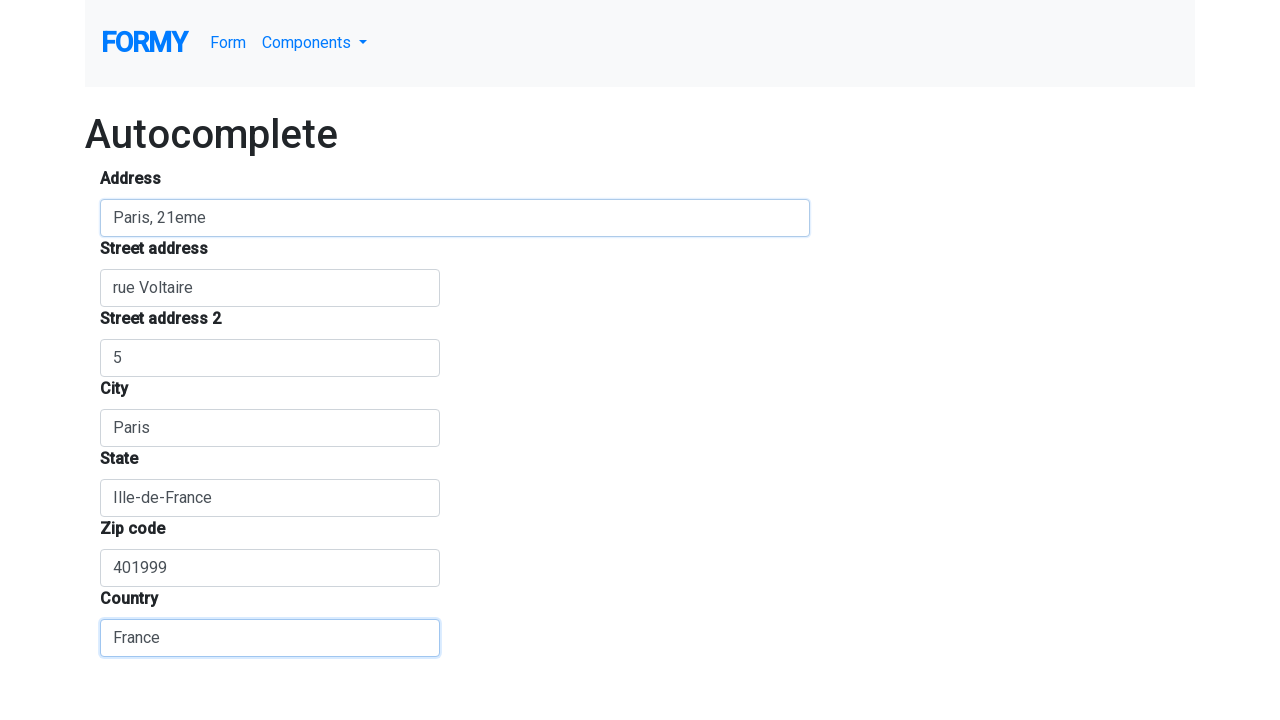

Clicked logo to return home at (144, 43) on #logo
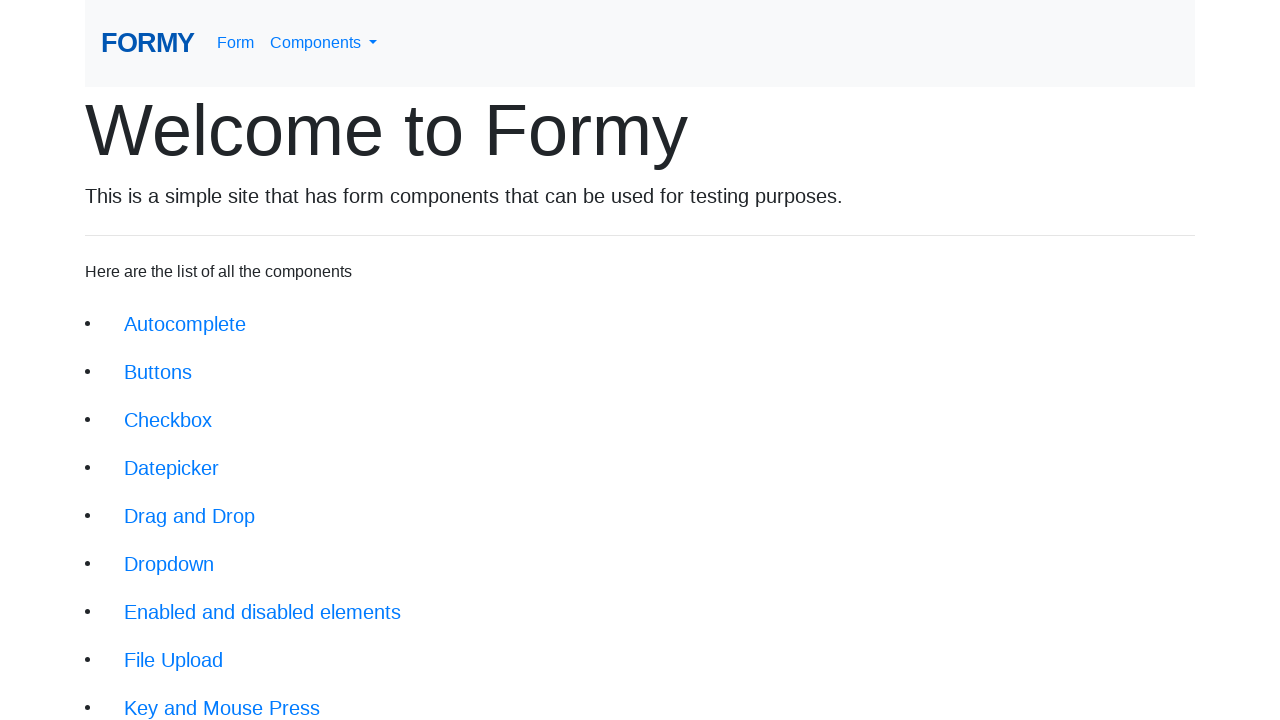

Clicked buttons form link at (158, 372) on body > div > div > li:nth-child(6) > a
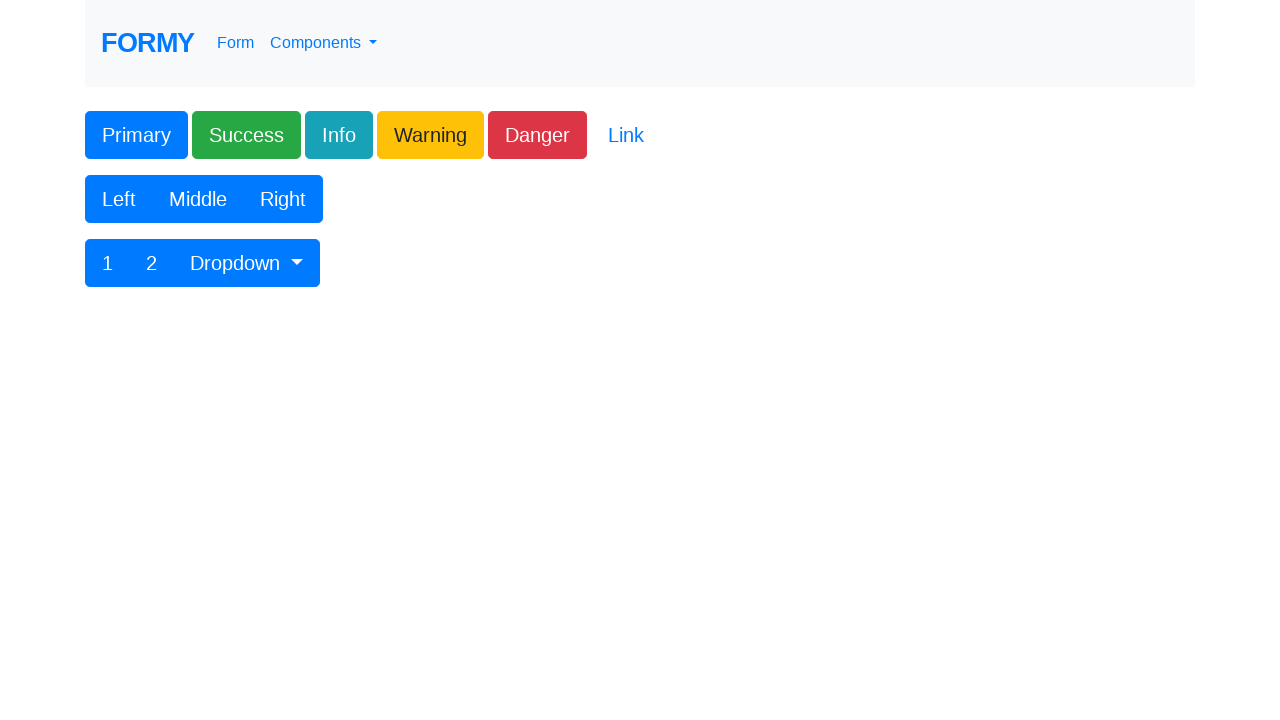

Clicked primary button at (136, 135) on body > div > form > div:nth-child(1) > div > div > button.btn.btn-lg.btn-primary
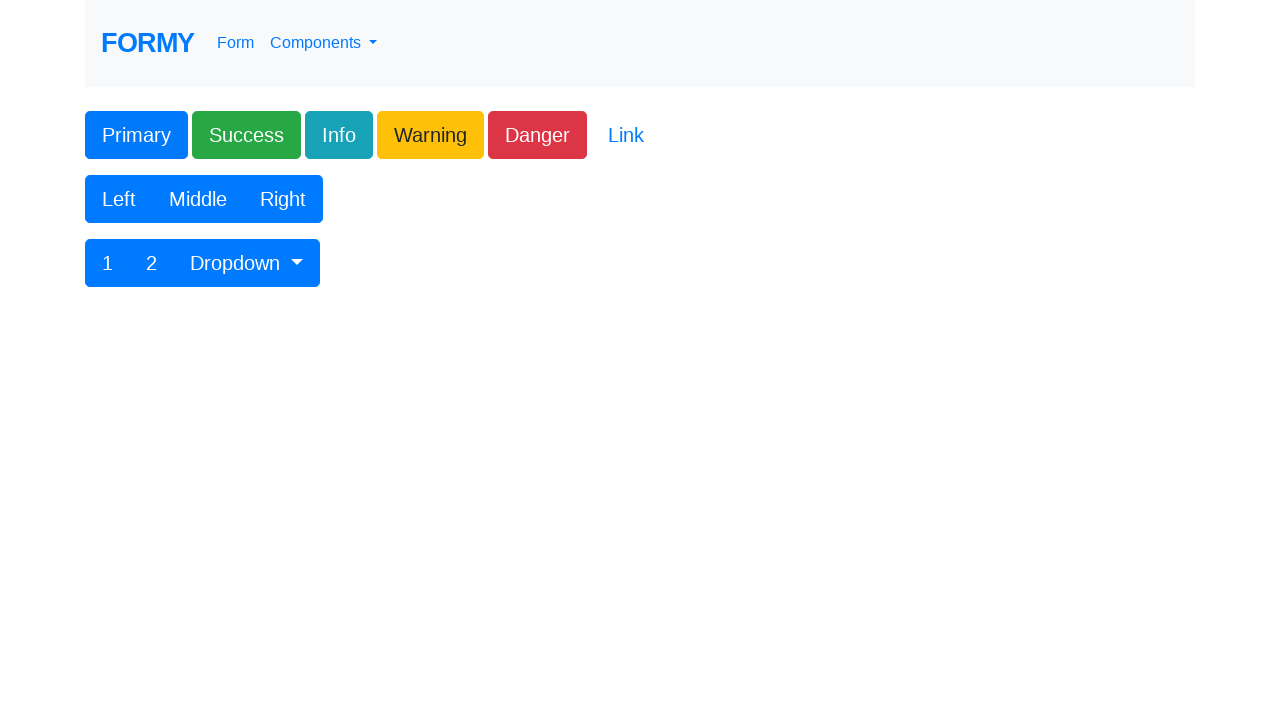

Clicked dropdown button at (247, 263) on #btnGroupDrop1
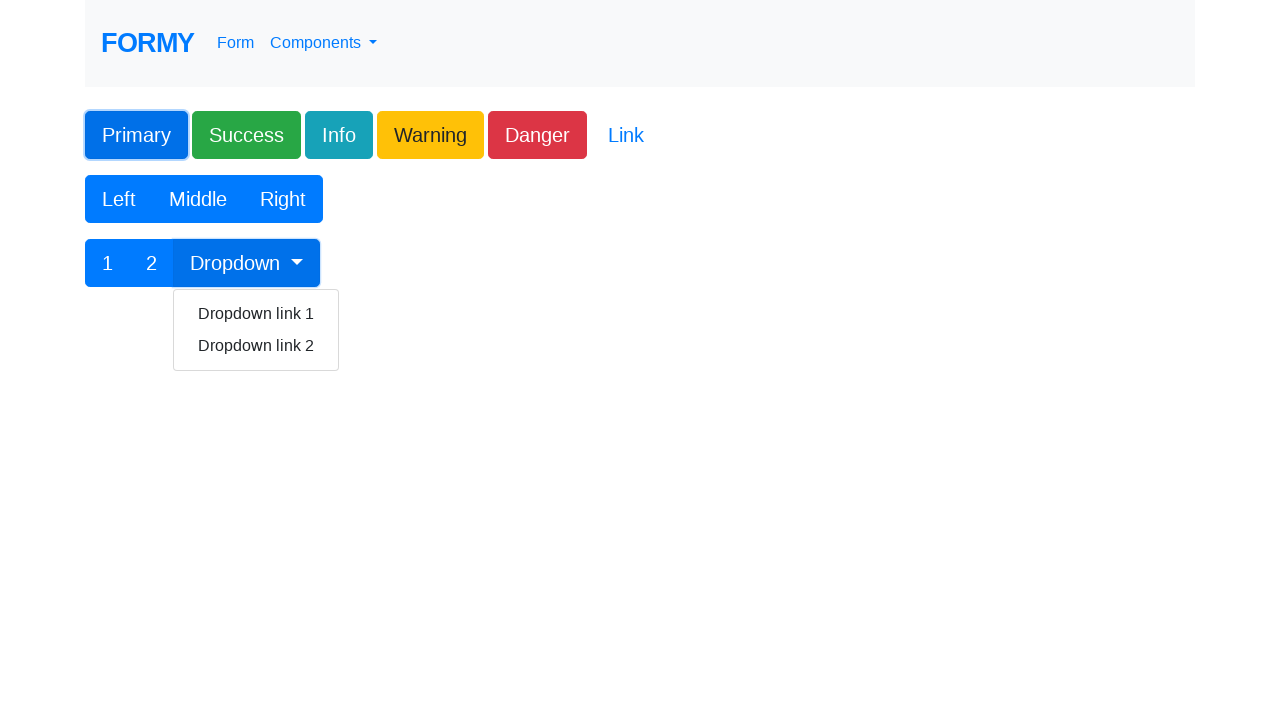

Clicked button option from dropdown at (283, 199) on body > div > form > div:nth-child(2) > div > div > div > button:nth-child(3)
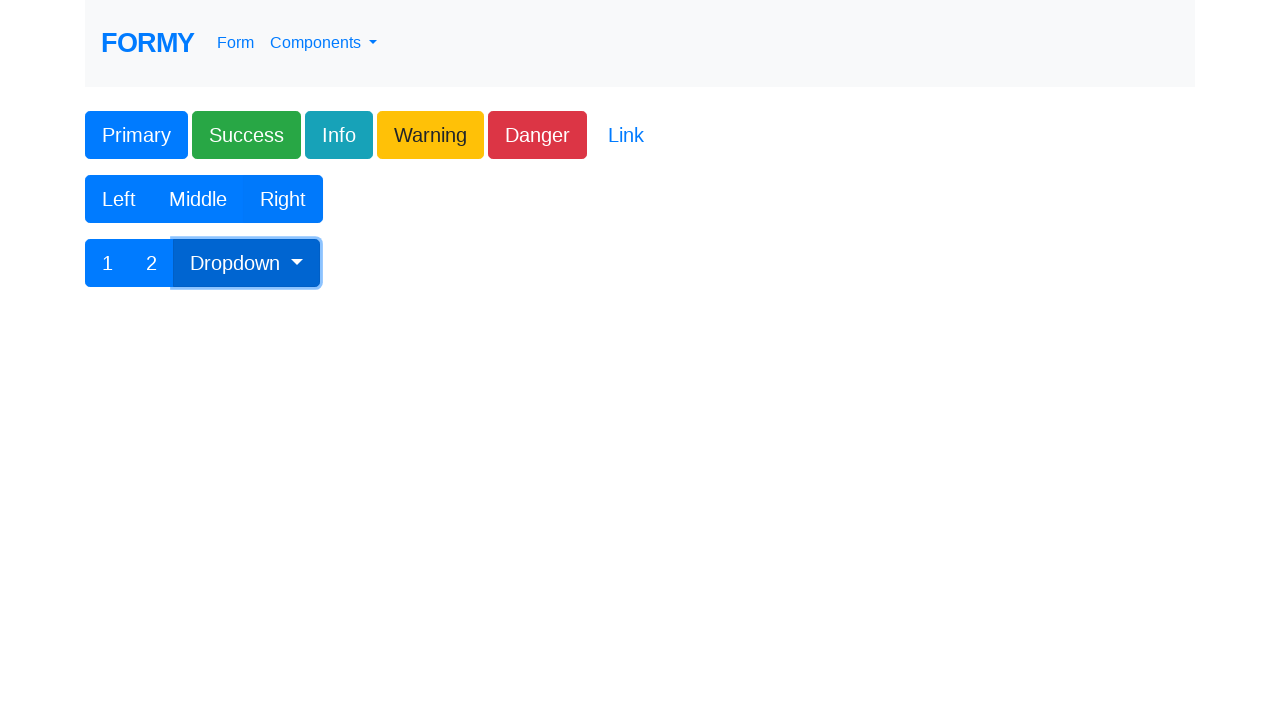

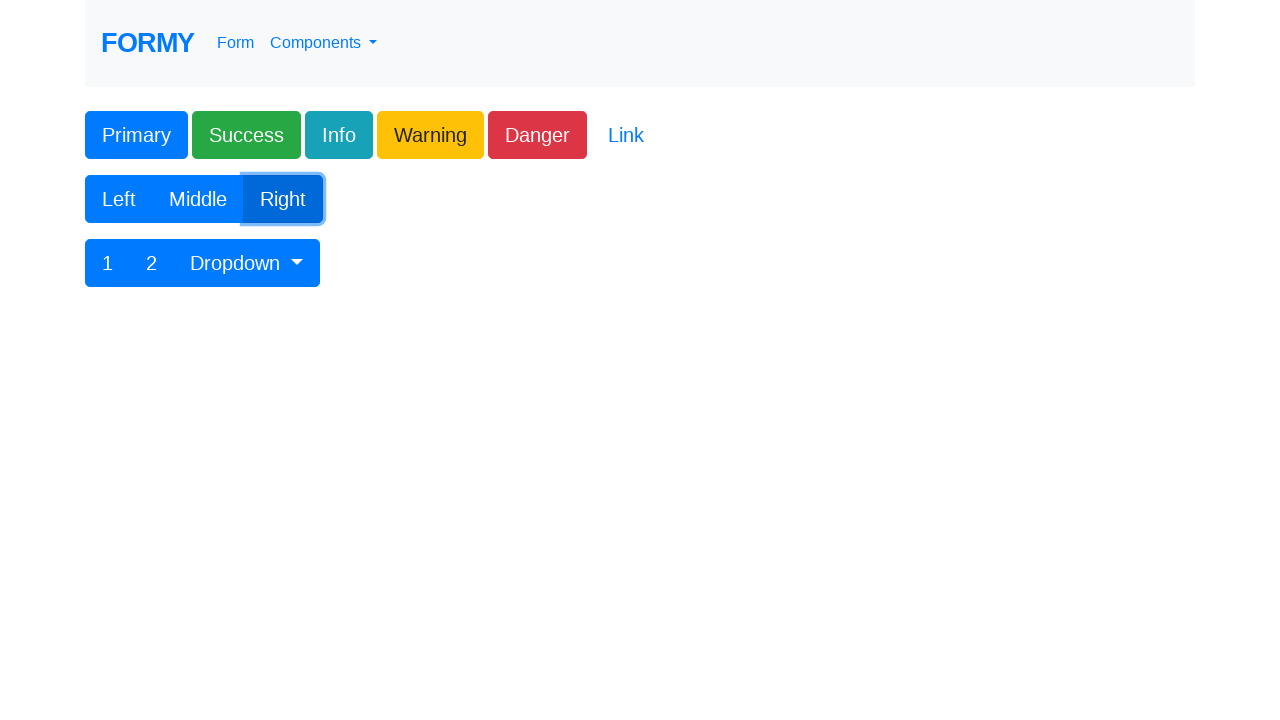